Opens the website and clicks the login button to open the sign-in dialog

Starting URL: http://test.my-fork.com/

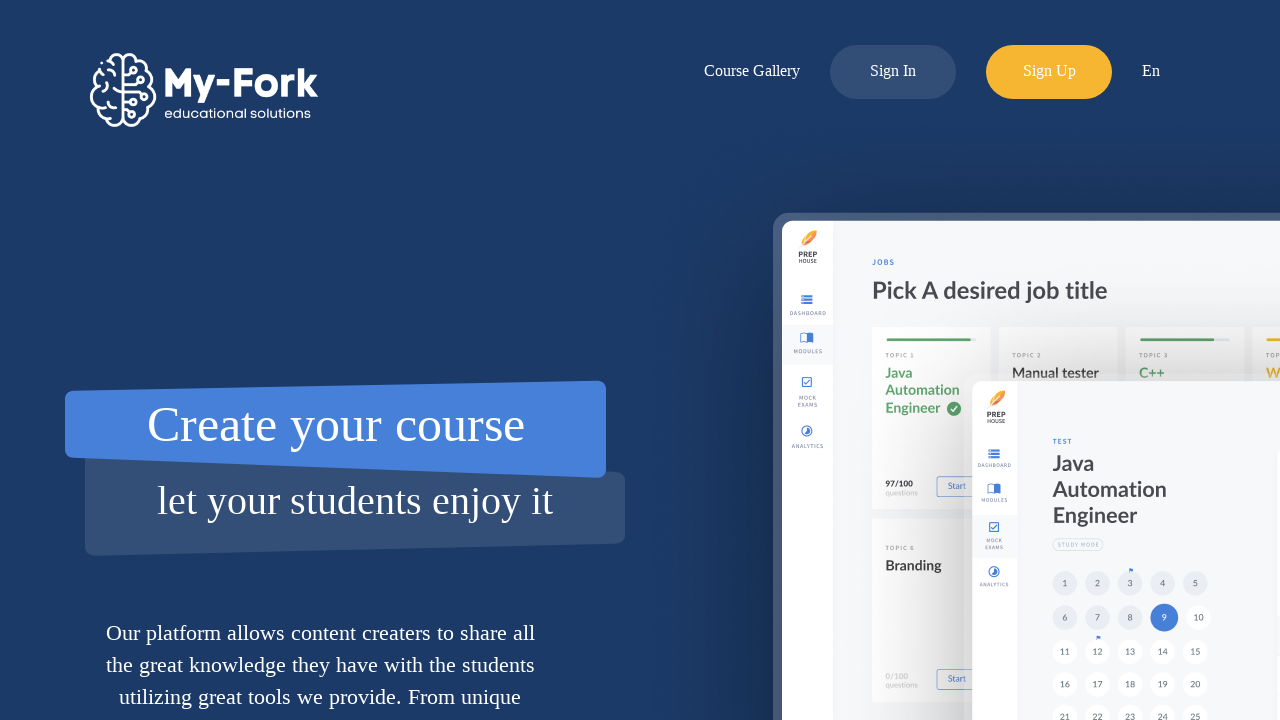

Navigated to http://test.my-fork.com/
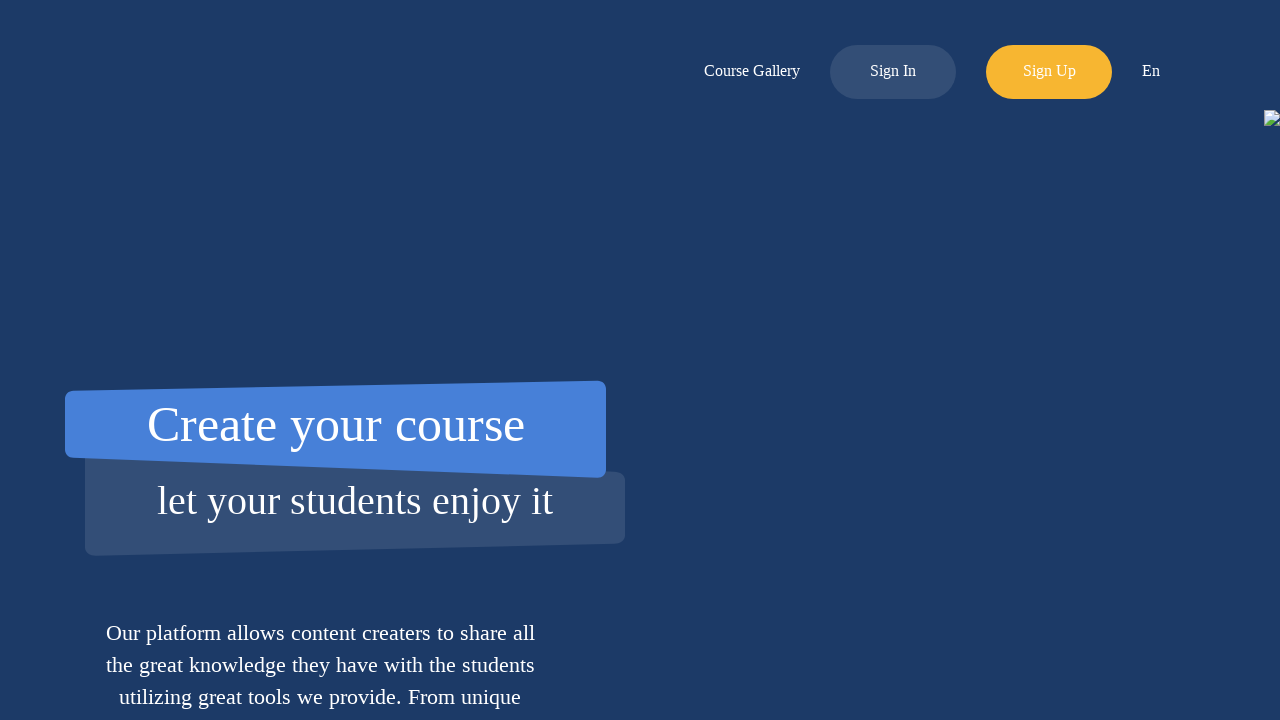

Clicked login button to open sign-in dialog at (893, 62) on xpath=//div[@id='log-in-button']
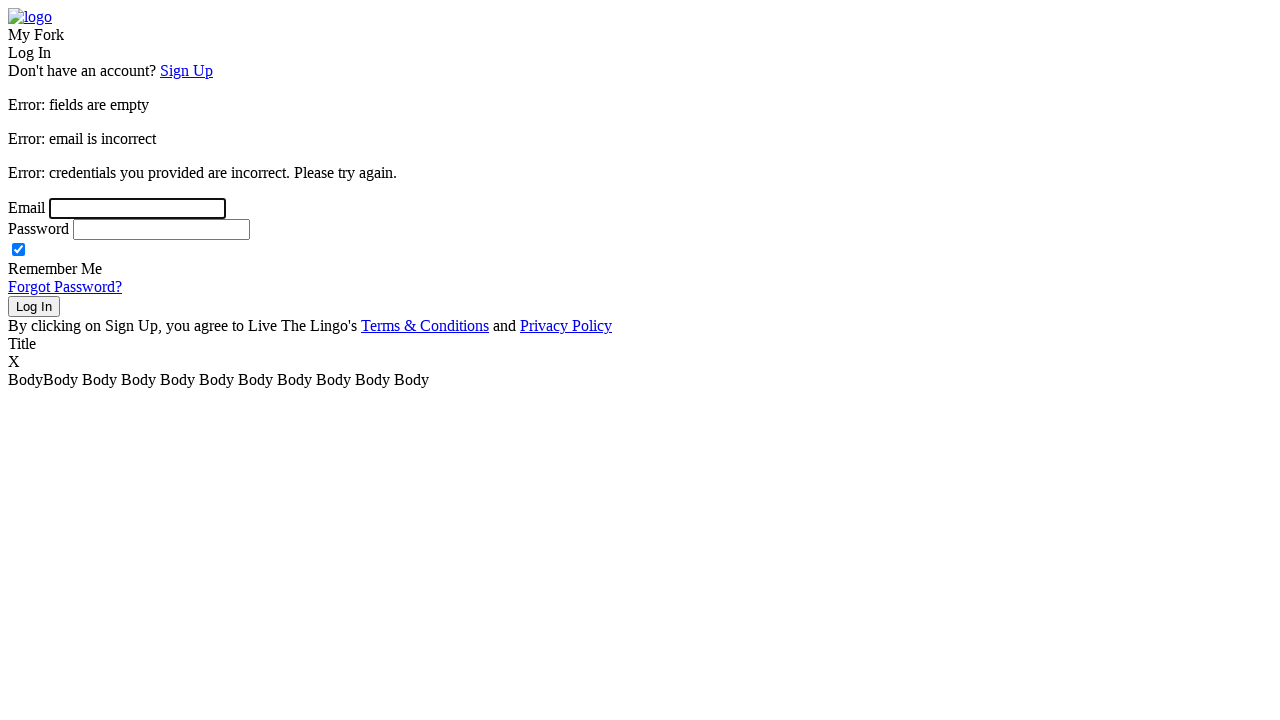

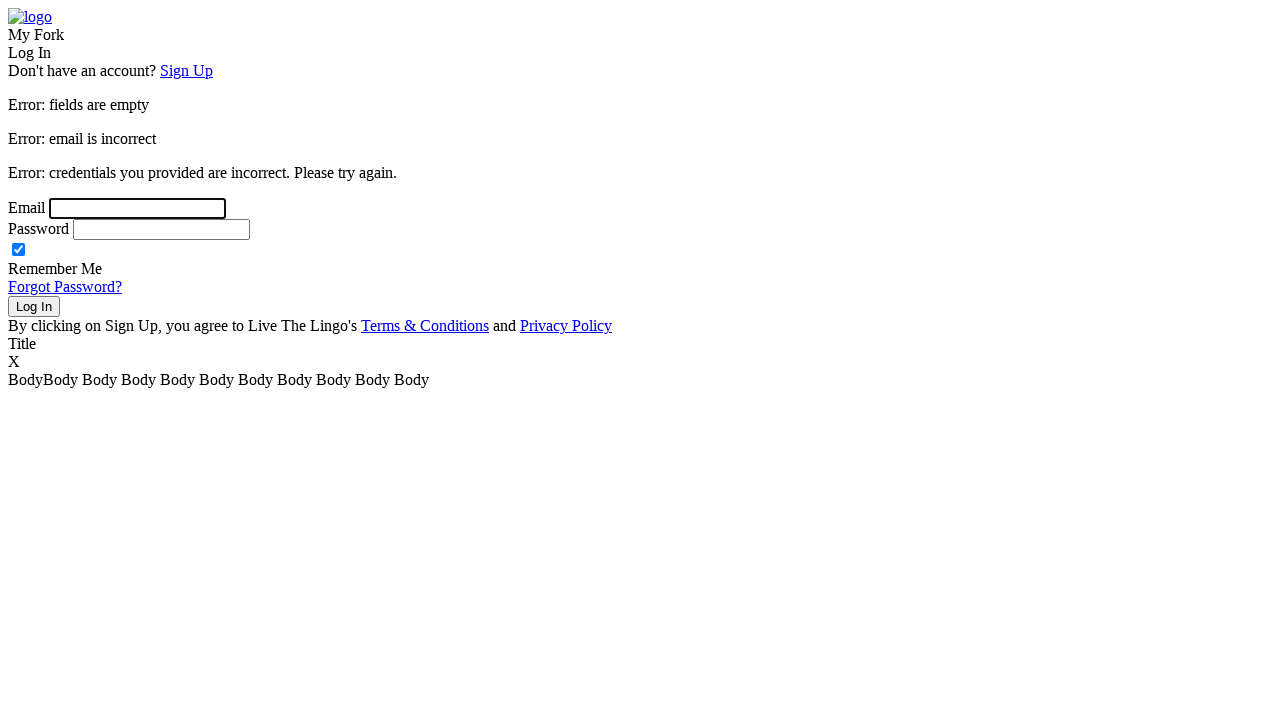